Converts temperature units (Celsius to Fahrenheit) using the unit converter website.

Starting URL: https://www.unitconverters.net/

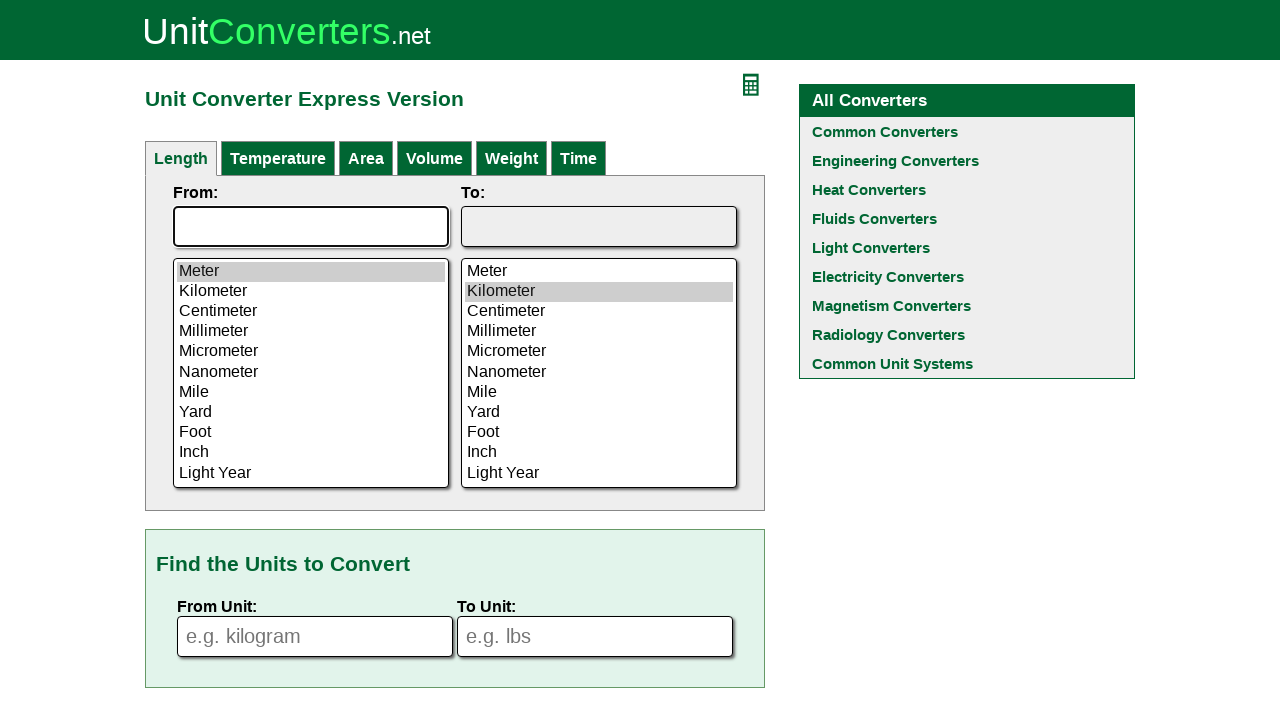

Clicked on Temperature tab at (278, 158) on div#menu a:has-text('Temperature')
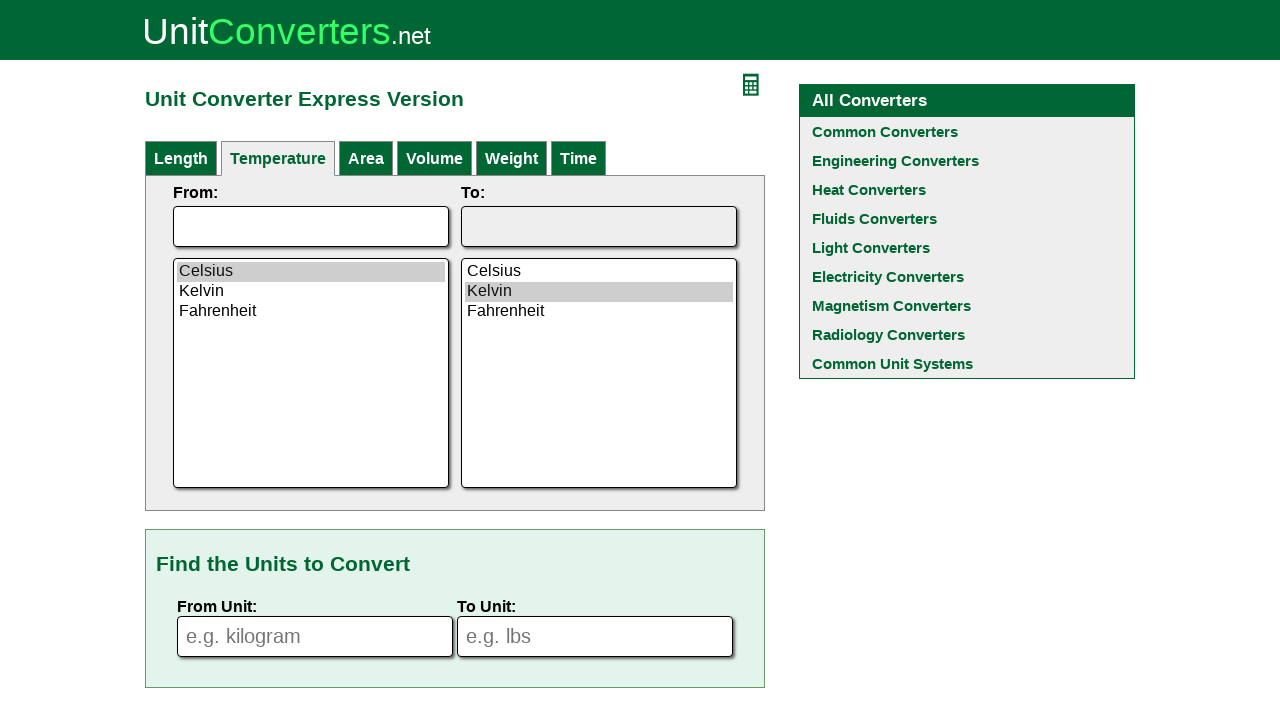

Entered 100 as the temperature value to convert on input[name='fromVal']
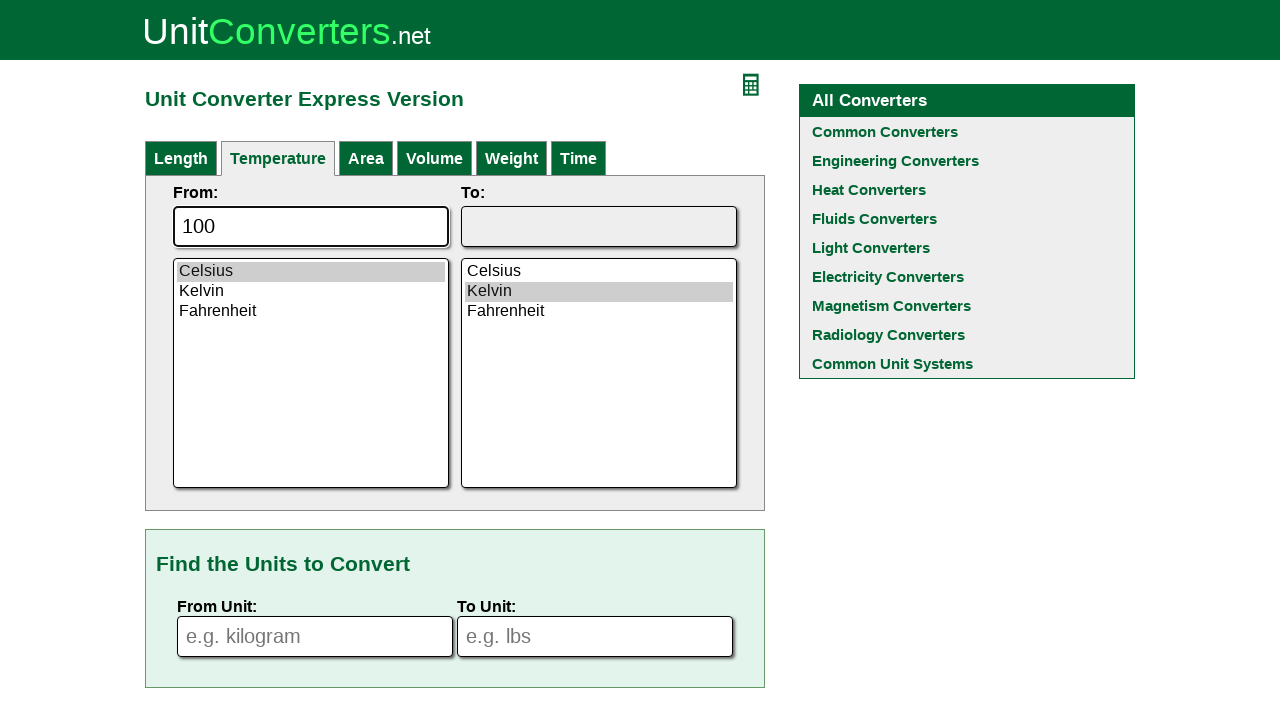

Selected Celsius as the source unit on select#calFrom
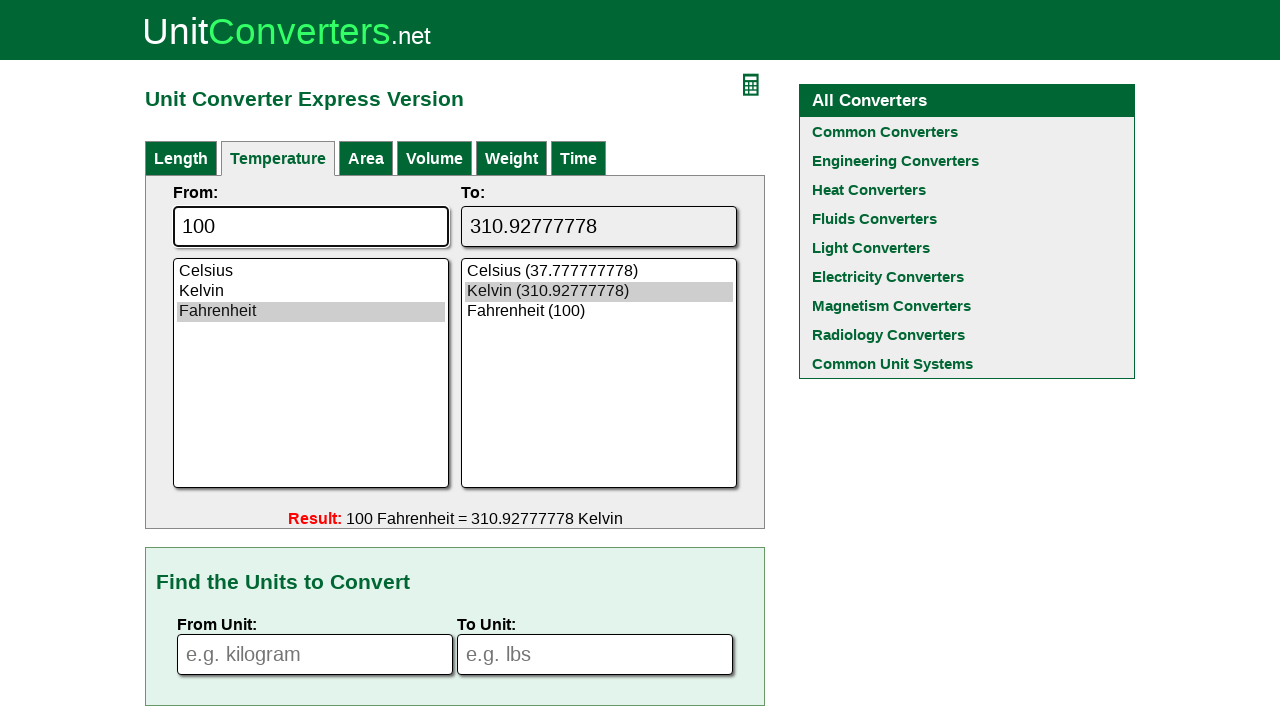

Selected Fahrenheit as the target unit on select#calTo
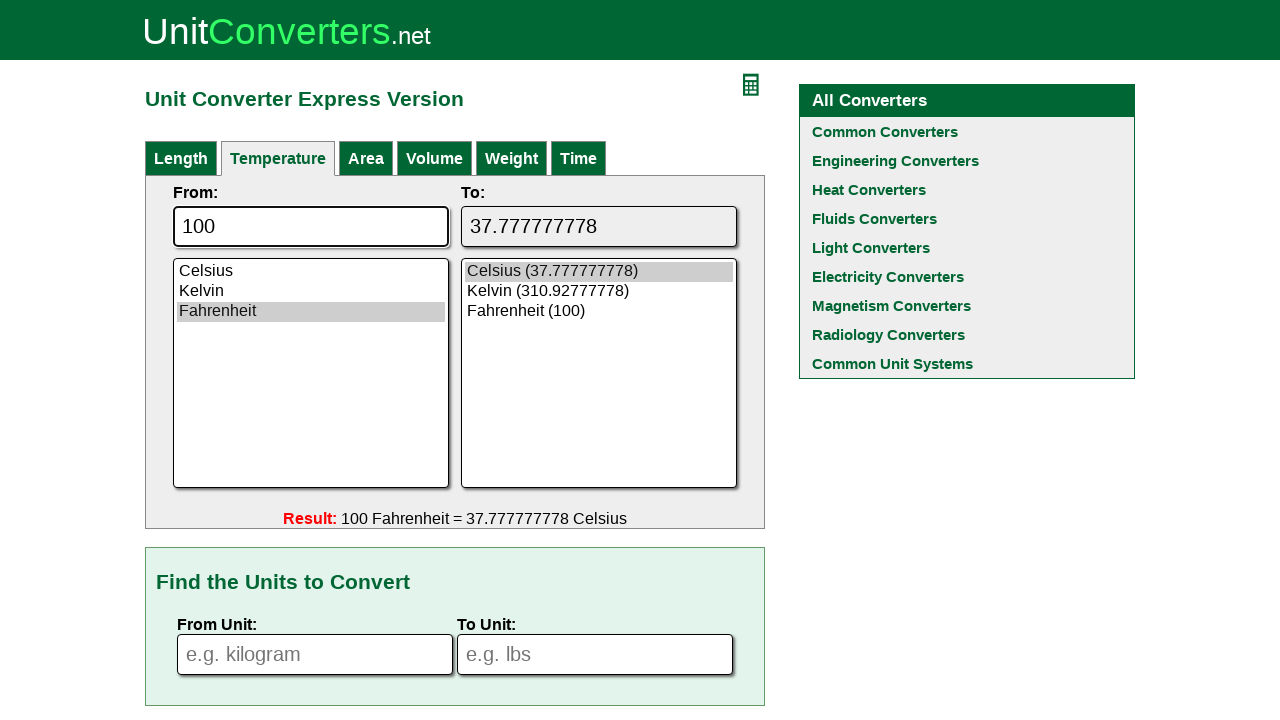

Temperature conversion results loaded
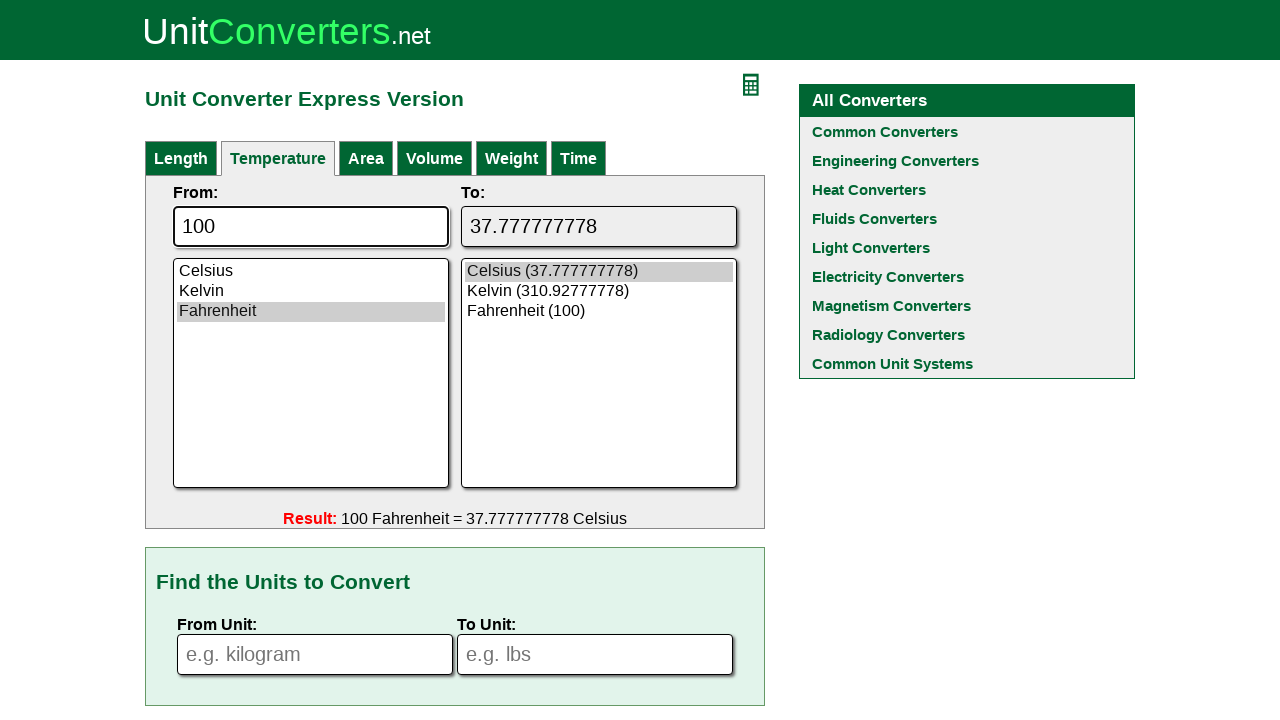

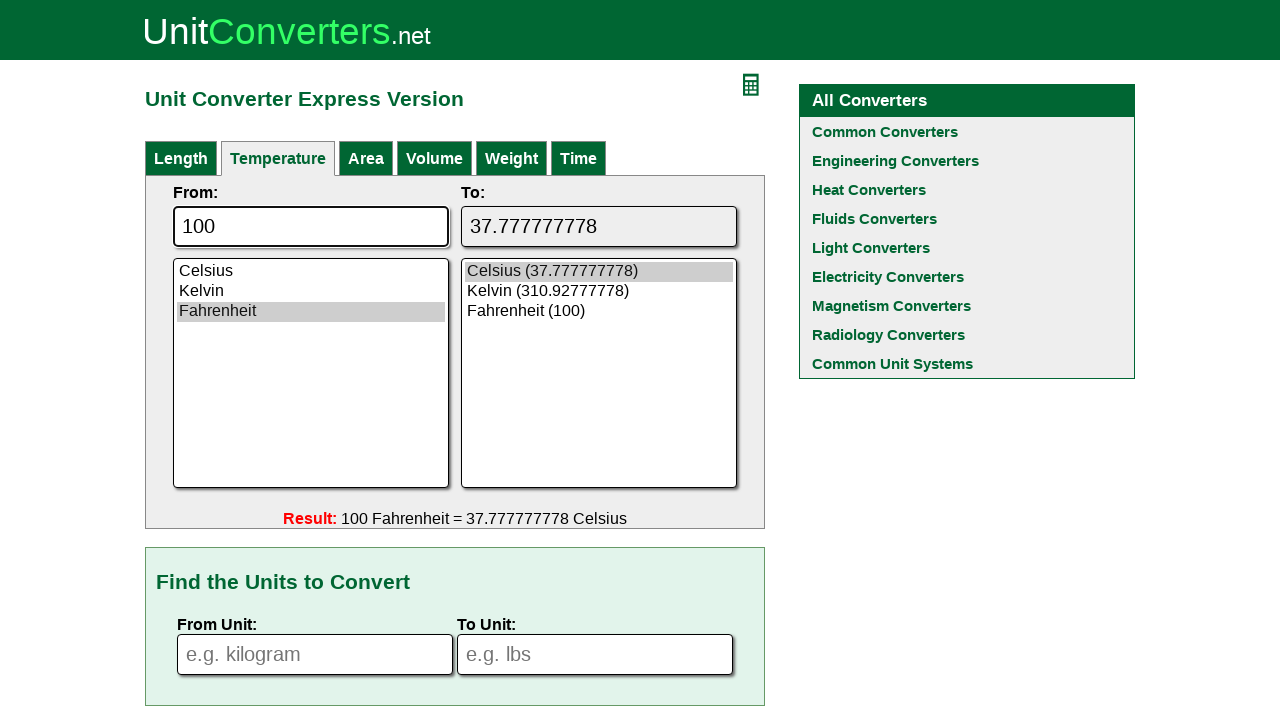